Navigates to the Scale Up Institute England companies page and verifies that company information is displayed

Starting URL: https://www.scaleupinstitute.org.uk/scaleup-companies-england/

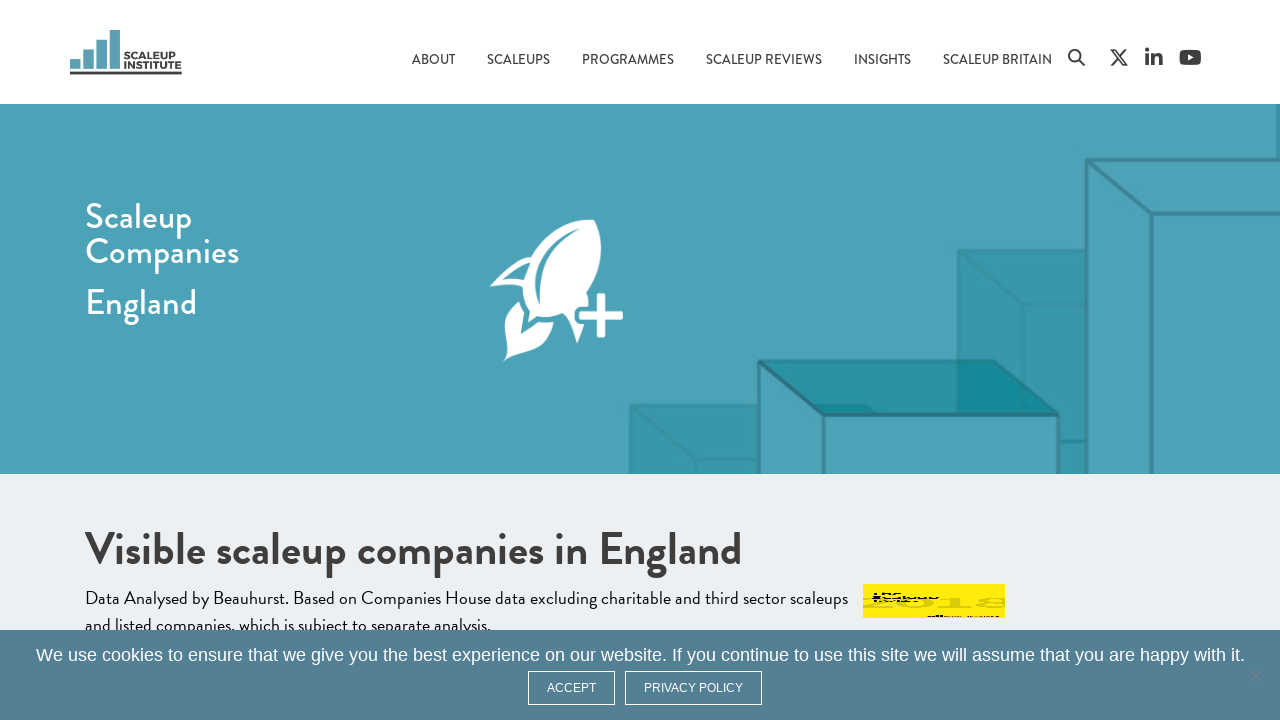

Navigated to Scale Up Institute England companies page
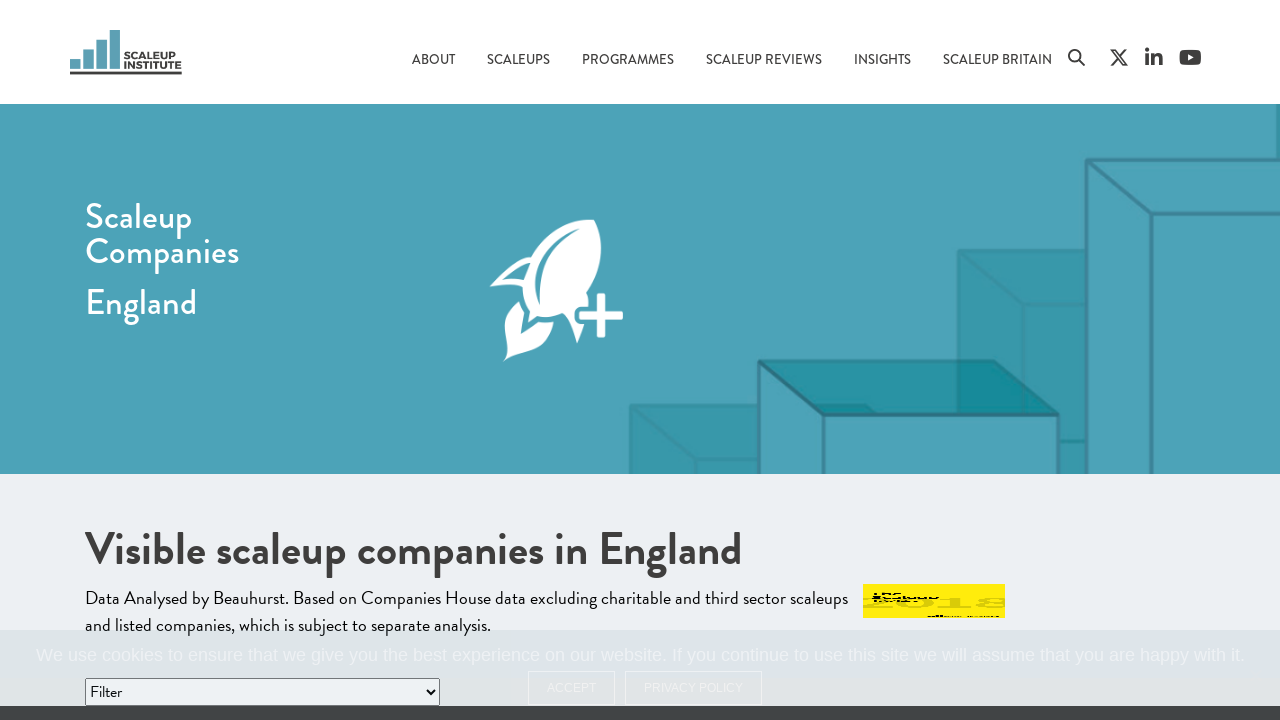

Company information loaded successfully
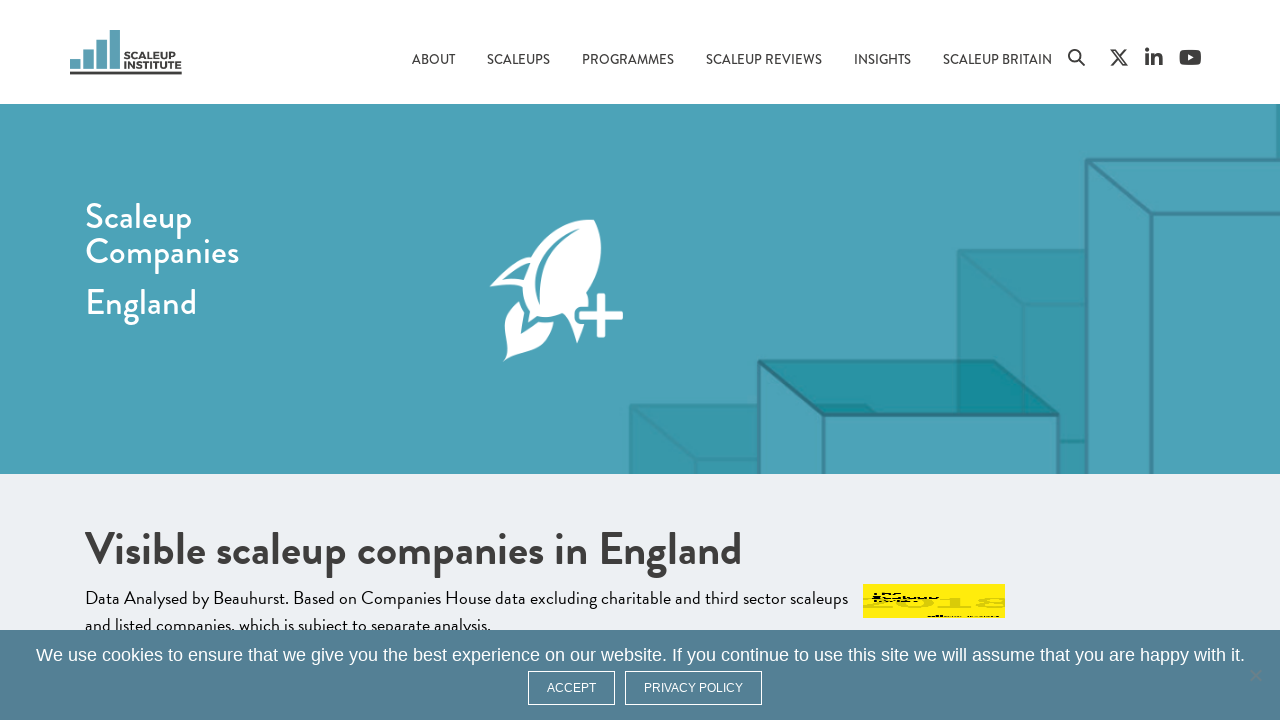

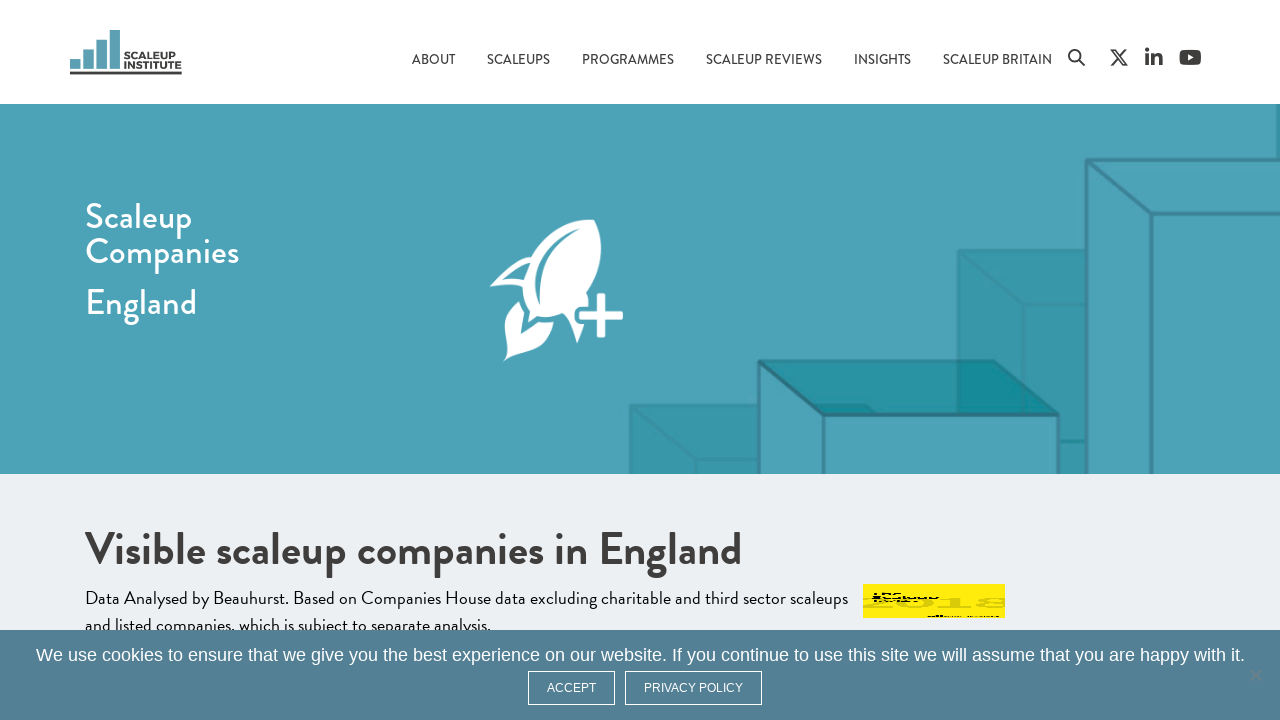